Tests entering different values in password and confirm password fields to verify password mismatch scenario.

Starting URL: https://demo.automationtesting.in/Register.html

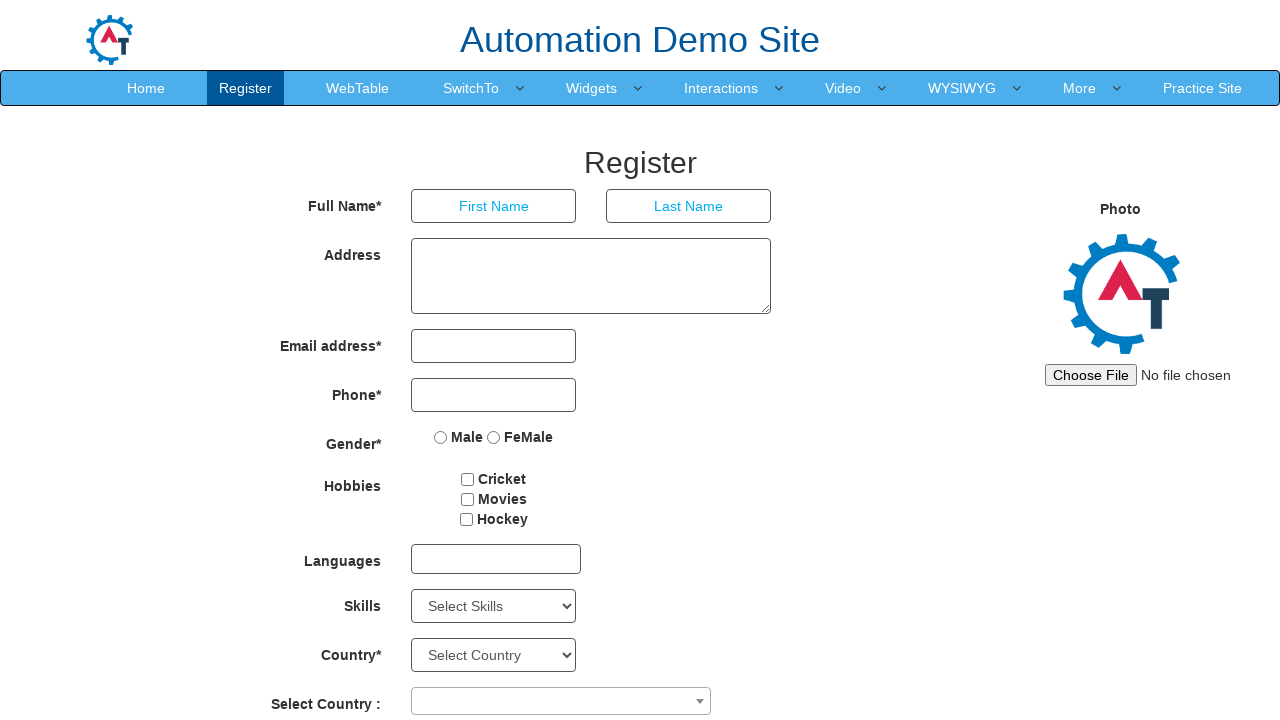

Filled password field with 'Senha@123' on #firstpassword
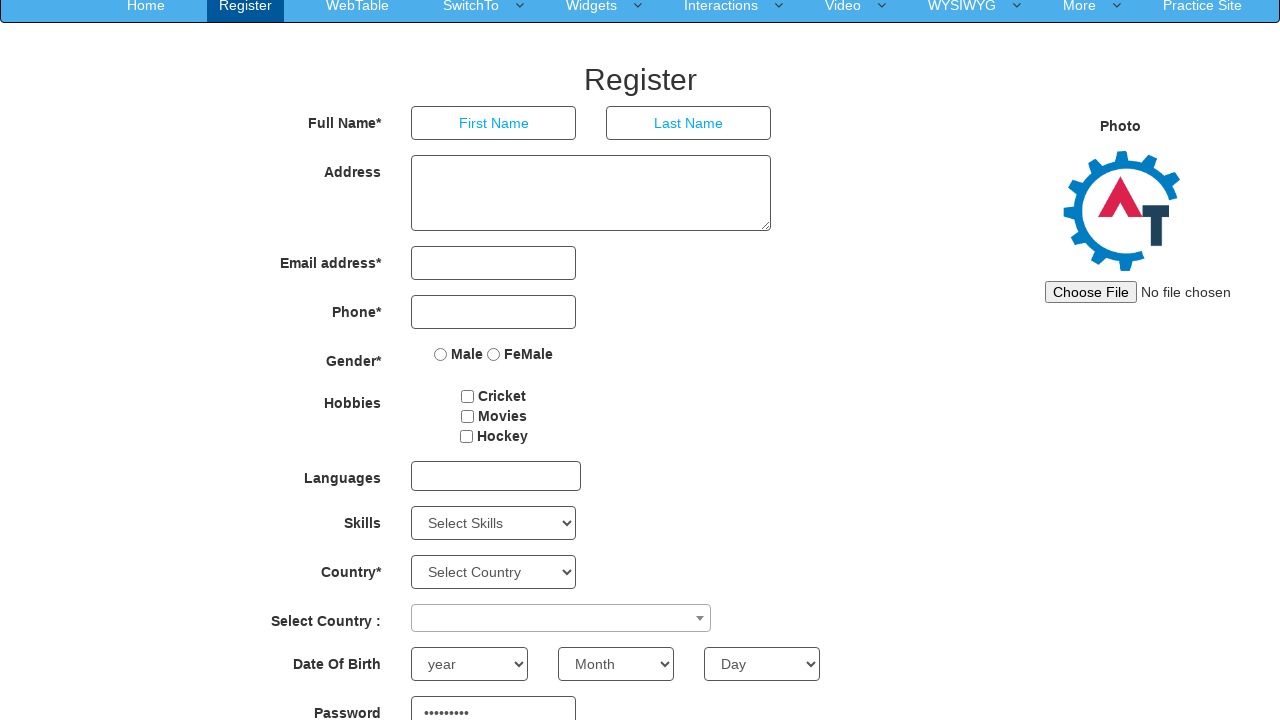

Filled confirm password field with 'SenhaErrada' (different value) on #secondpassword
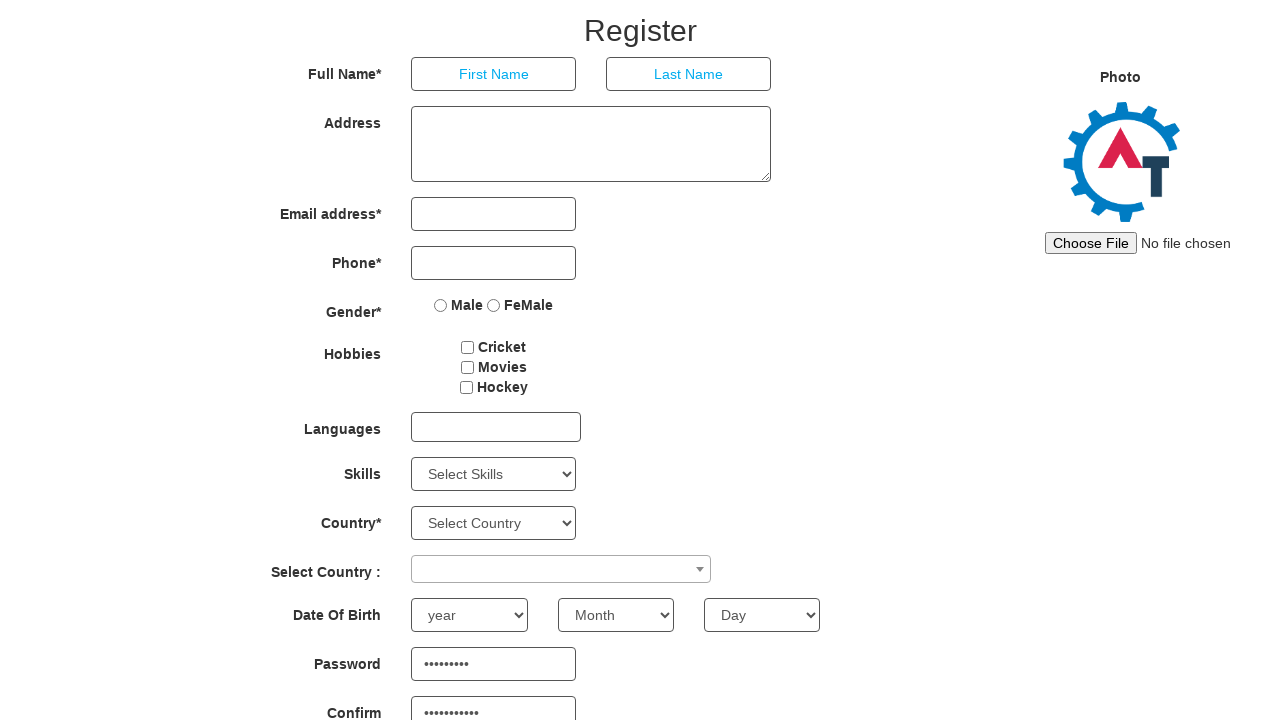

Retrieved value from password field
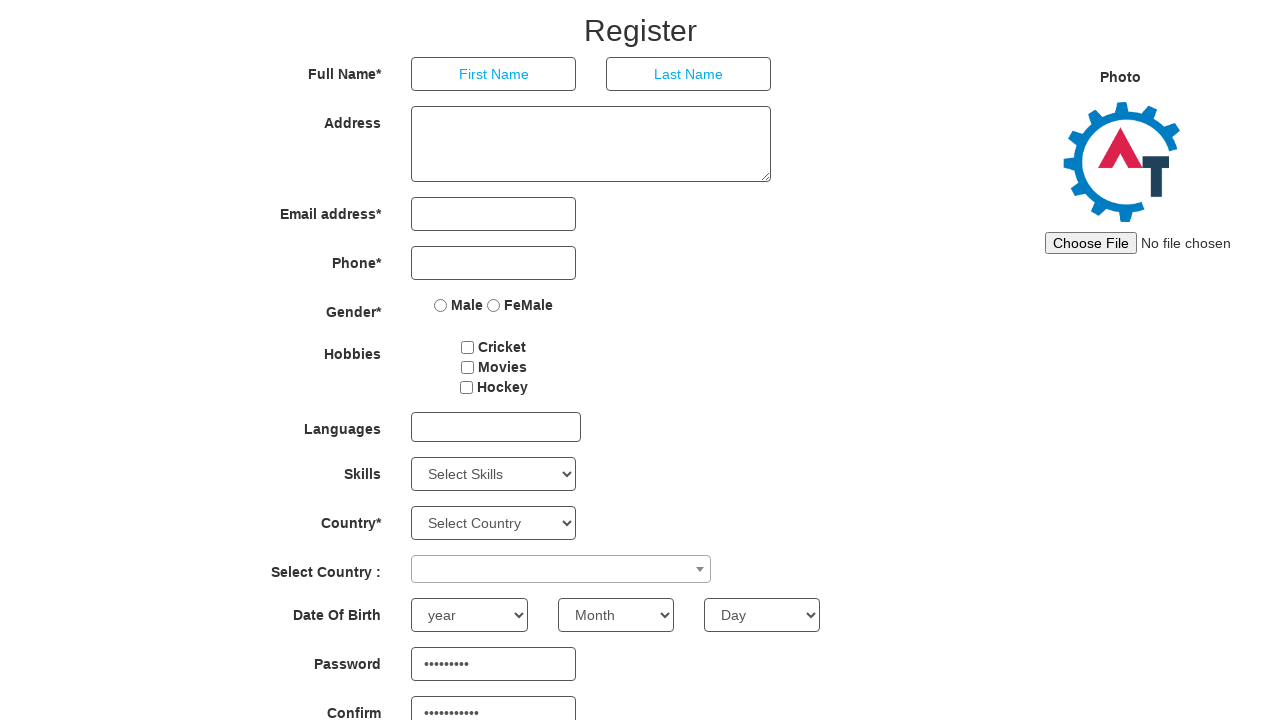

Retrieved value from confirm password field
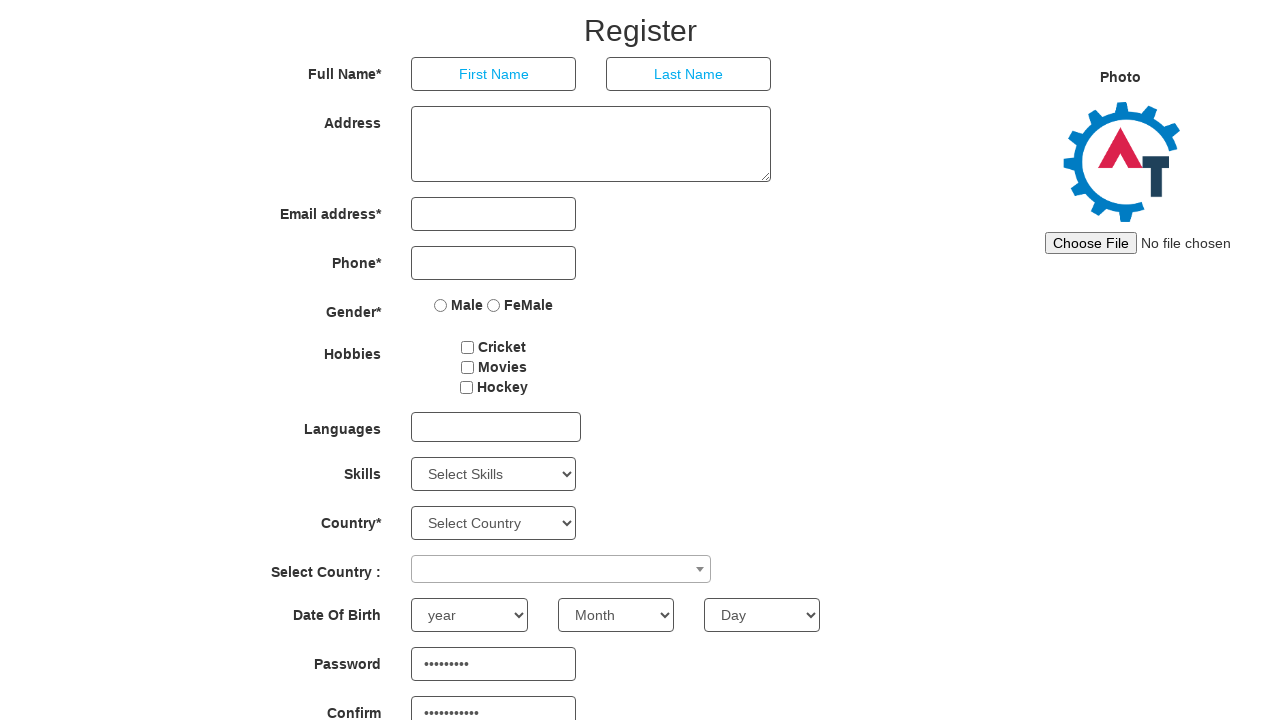

Verified that password and confirm password fields contain different values
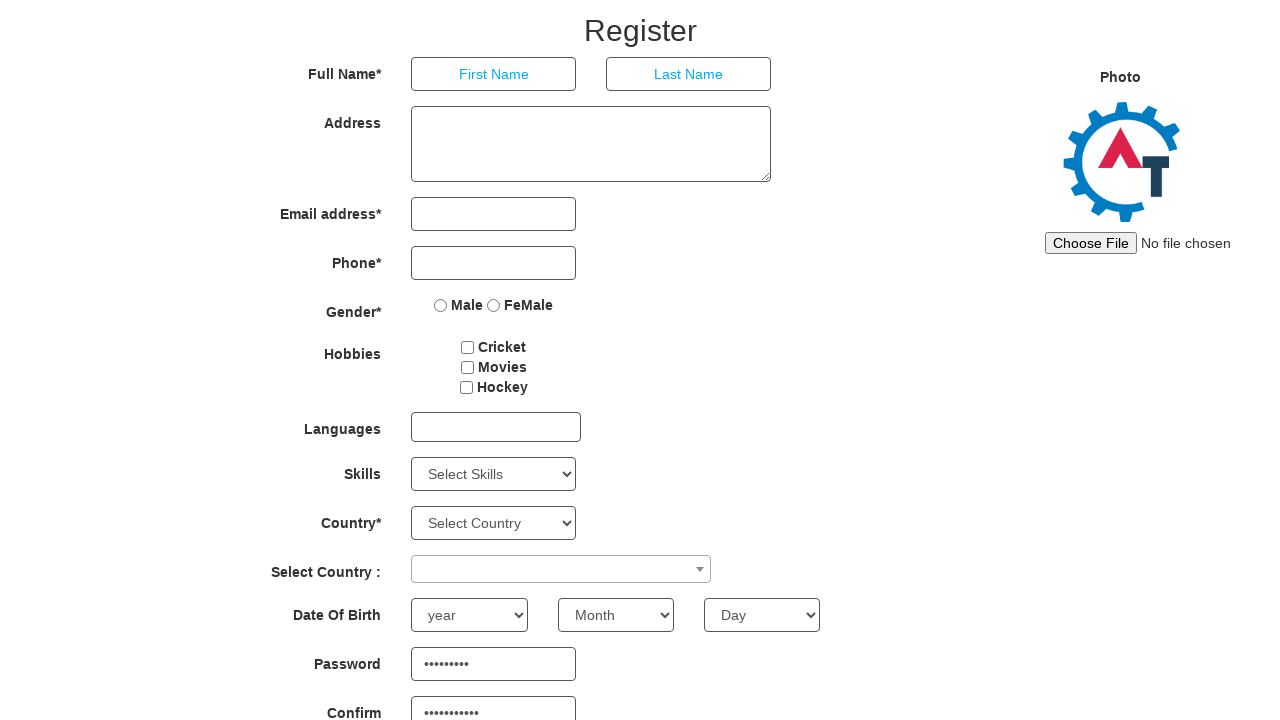

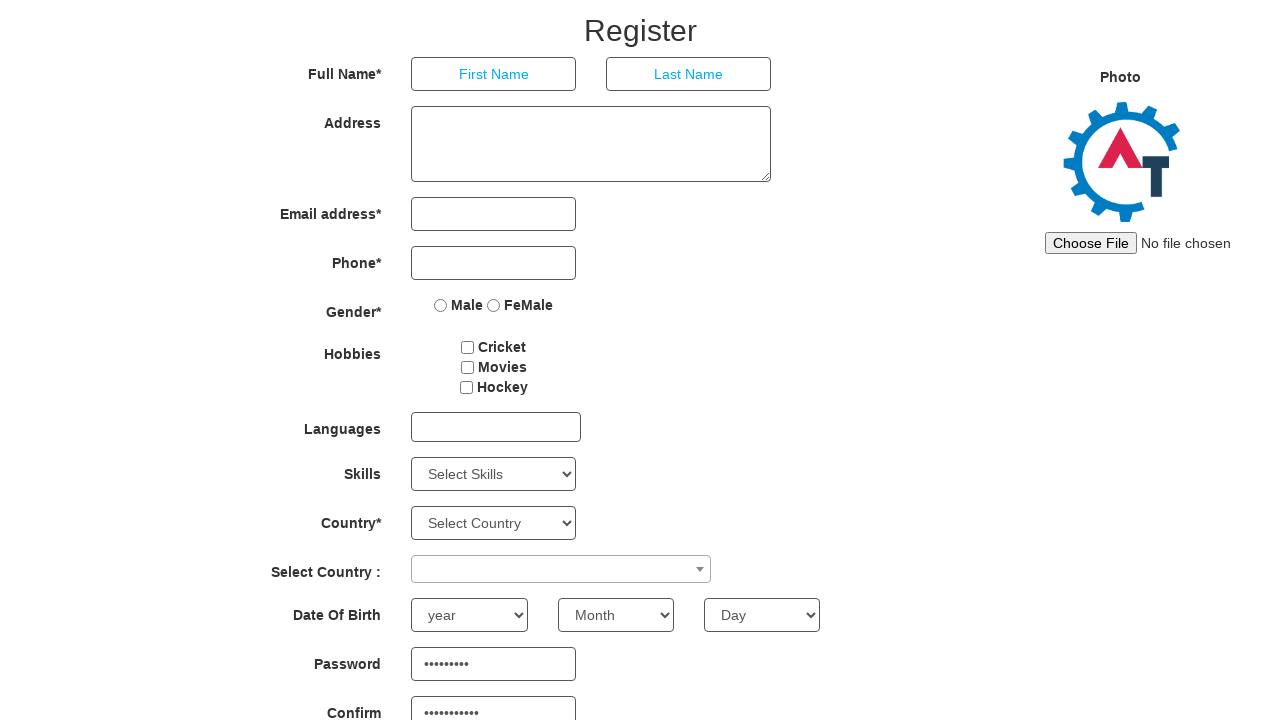